Tests keyboard shortcuts functionality by entering text in a field, selecting all with Ctrl+A, copying with Ctrl+C, navigating to another field with Tab, and pasting with Ctrl+V

Starting URL: https://text-compare.com/

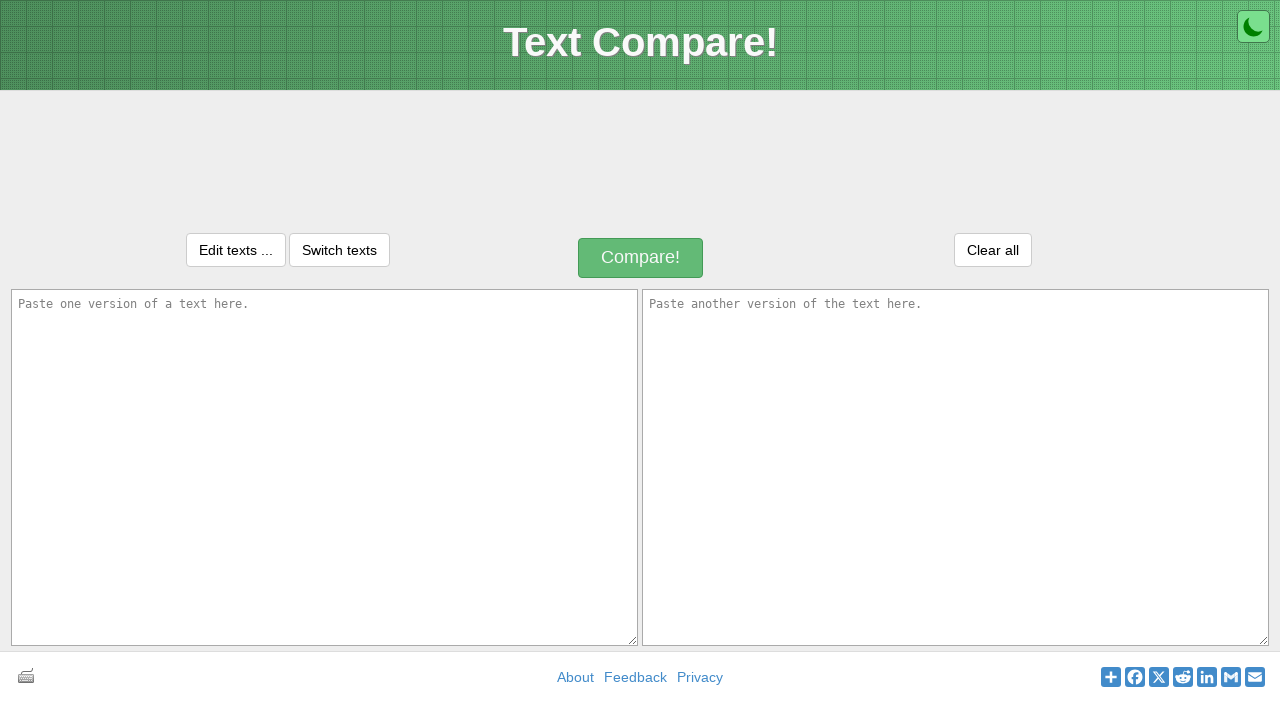

Located both textarea elements for keyboard action testing
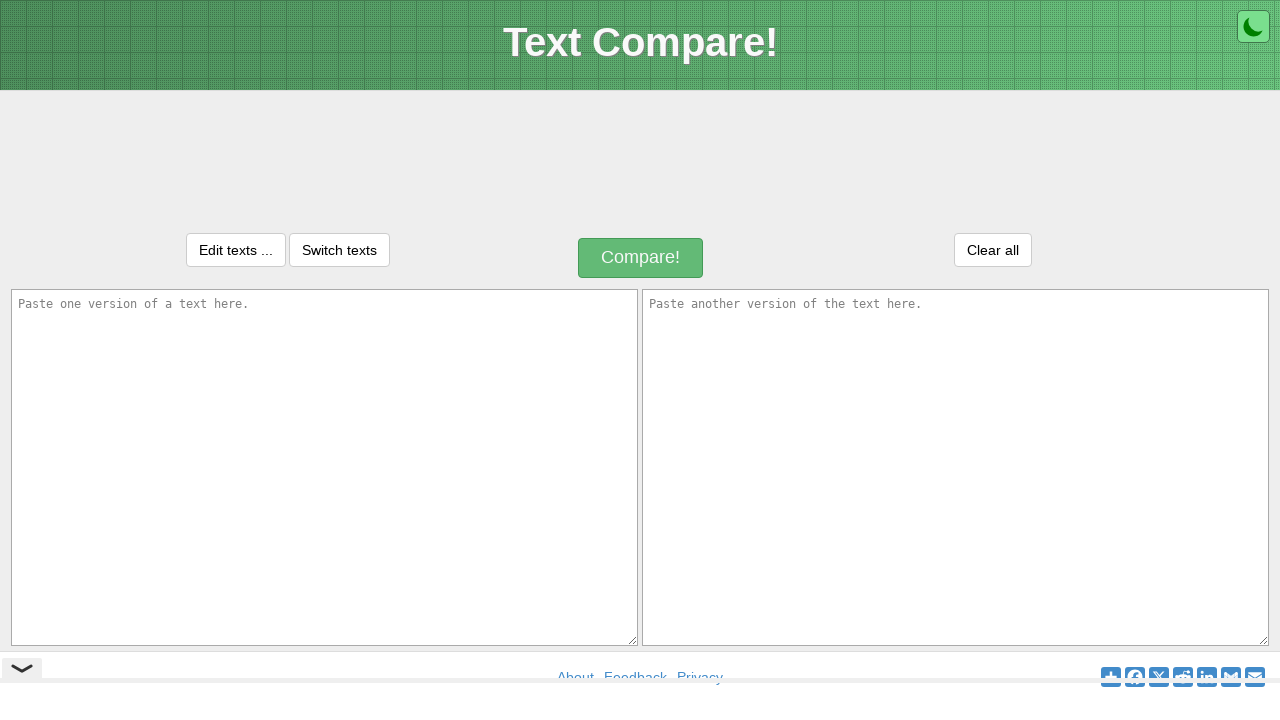

Entered 'Welcome To Selenium' in the first textarea on xpath=//textarea[@id='inputText1']
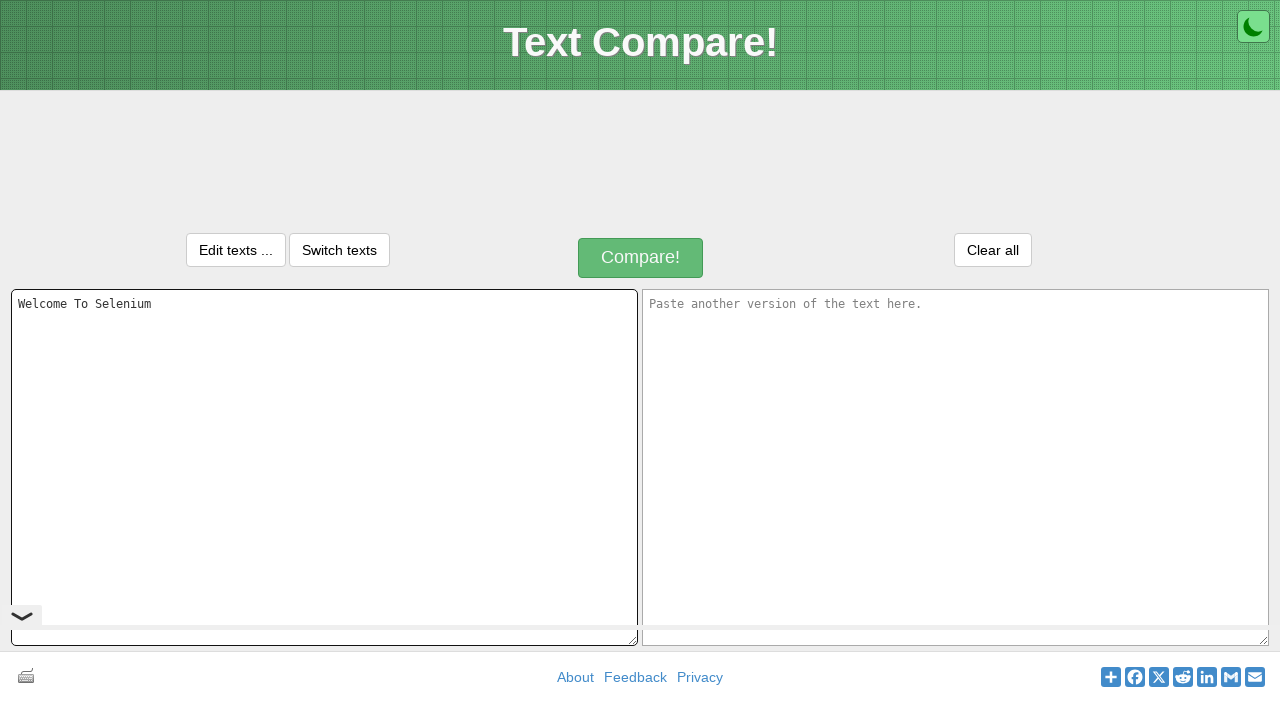

Selected all text in first textarea using Ctrl+A on xpath=//textarea[@id='inputText1']
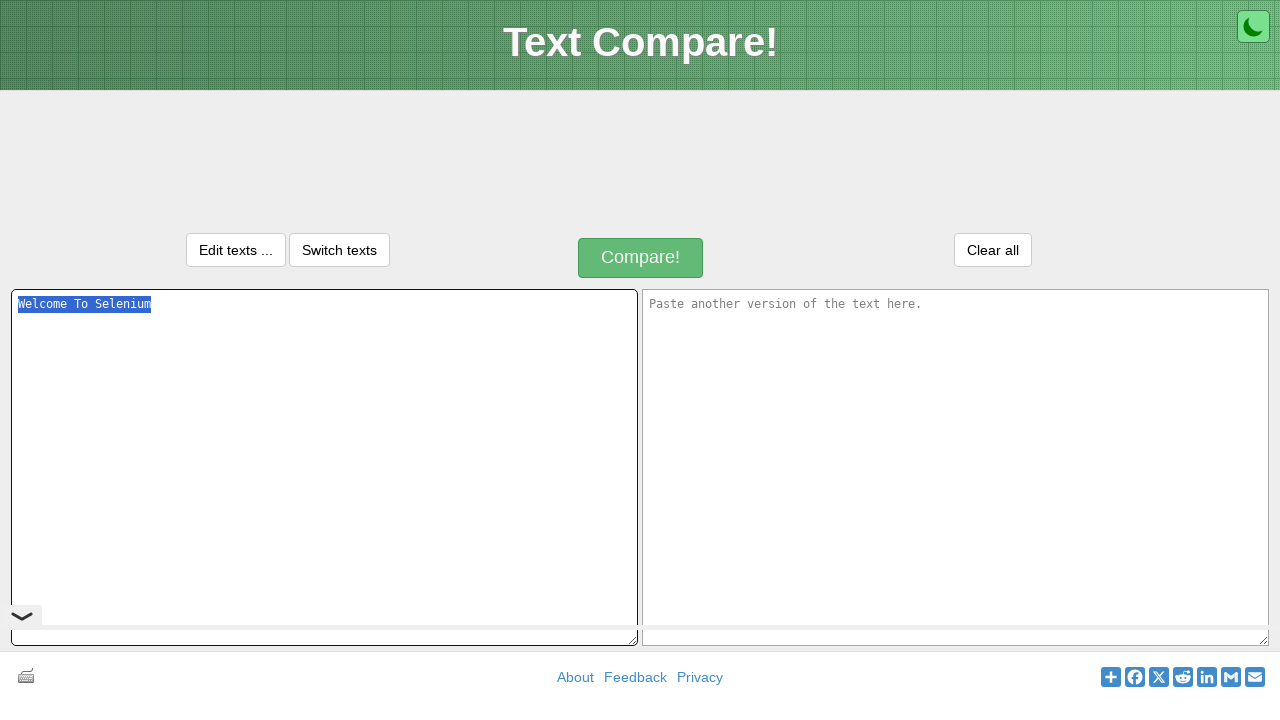

Copied selected text using Ctrl+C on xpath=//textarea[@id='inputText1']
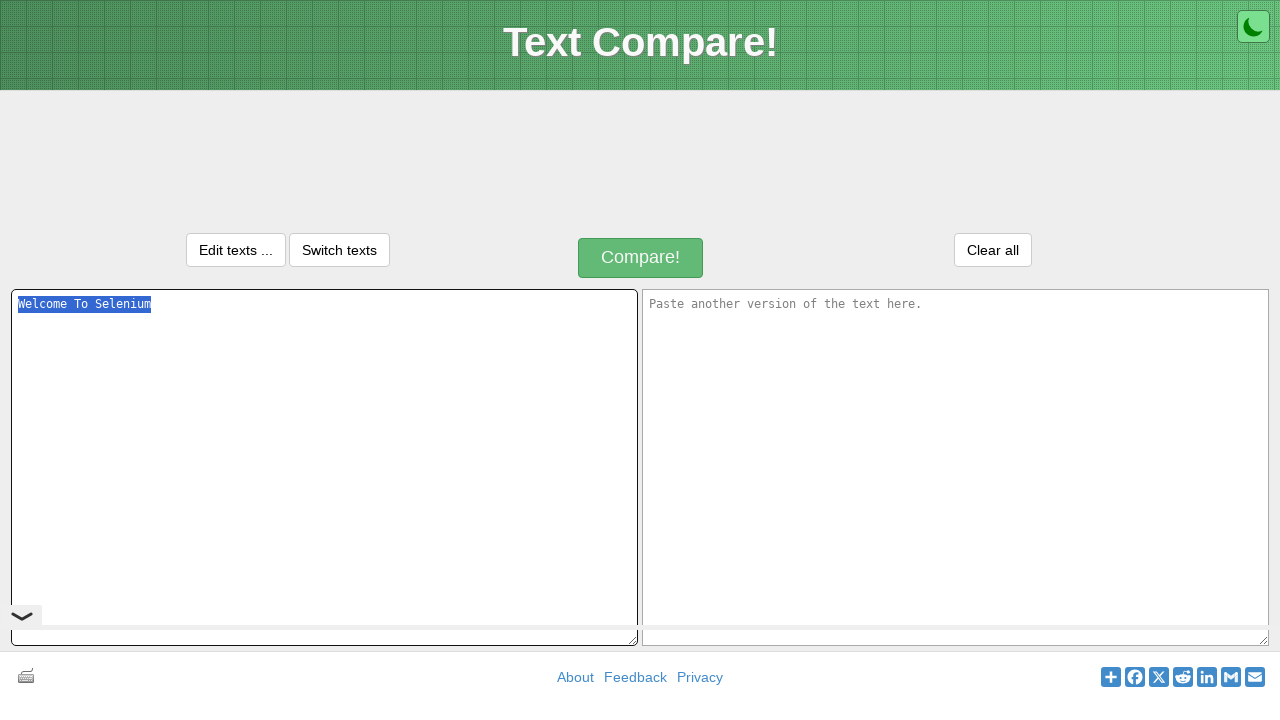

Navigated to second textarea using Tab key
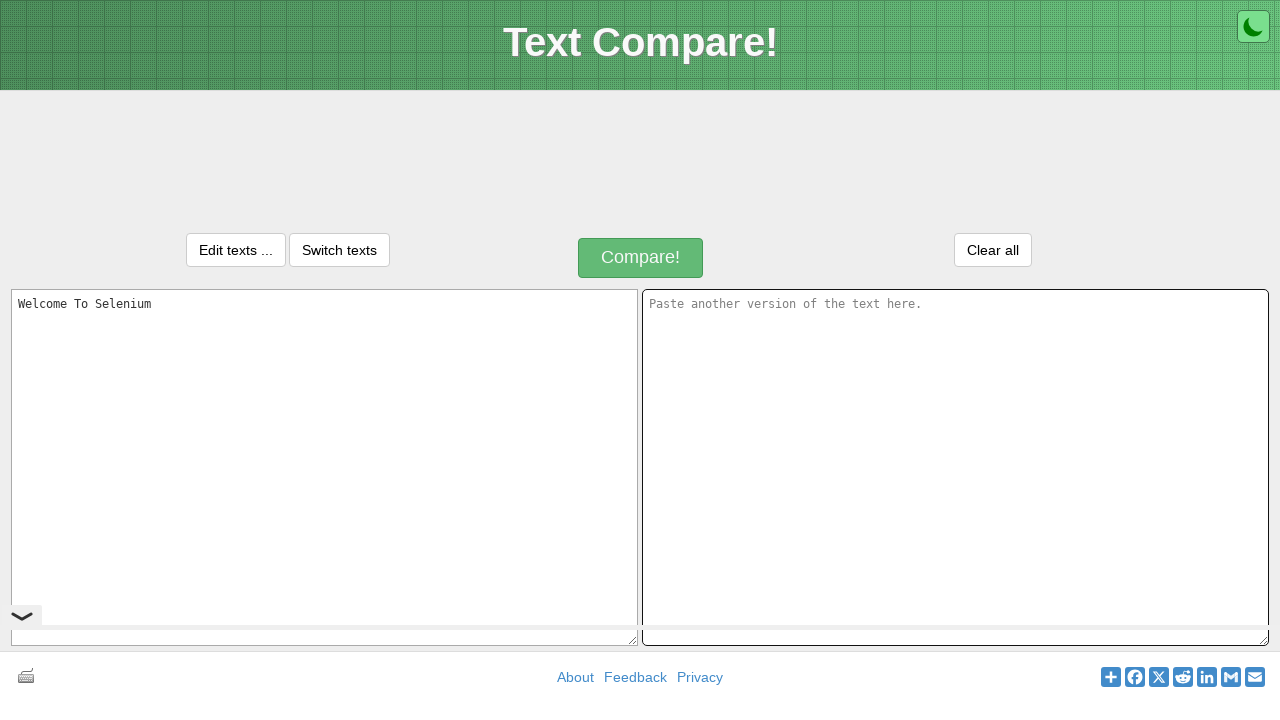

Pasted copied text into second textarea using Ctrl+V on xpath=//textarea[@id='inputText2']
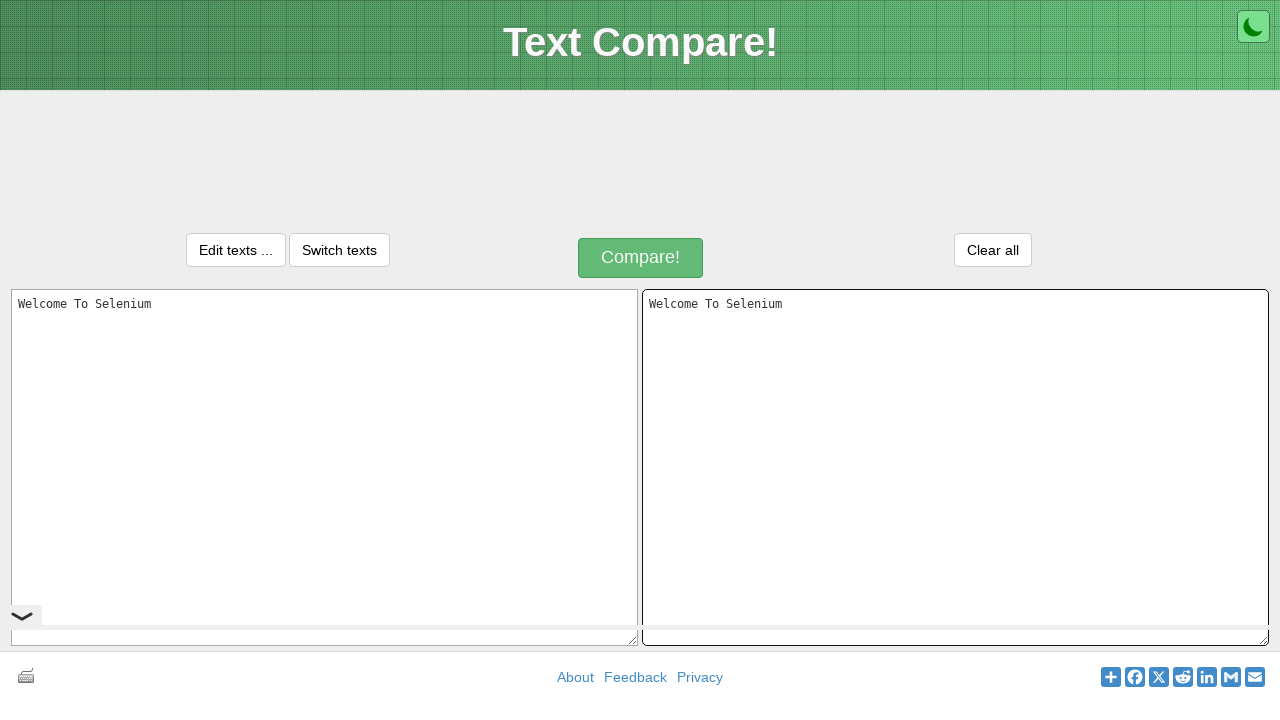

Retrieved value from first textarea for verification
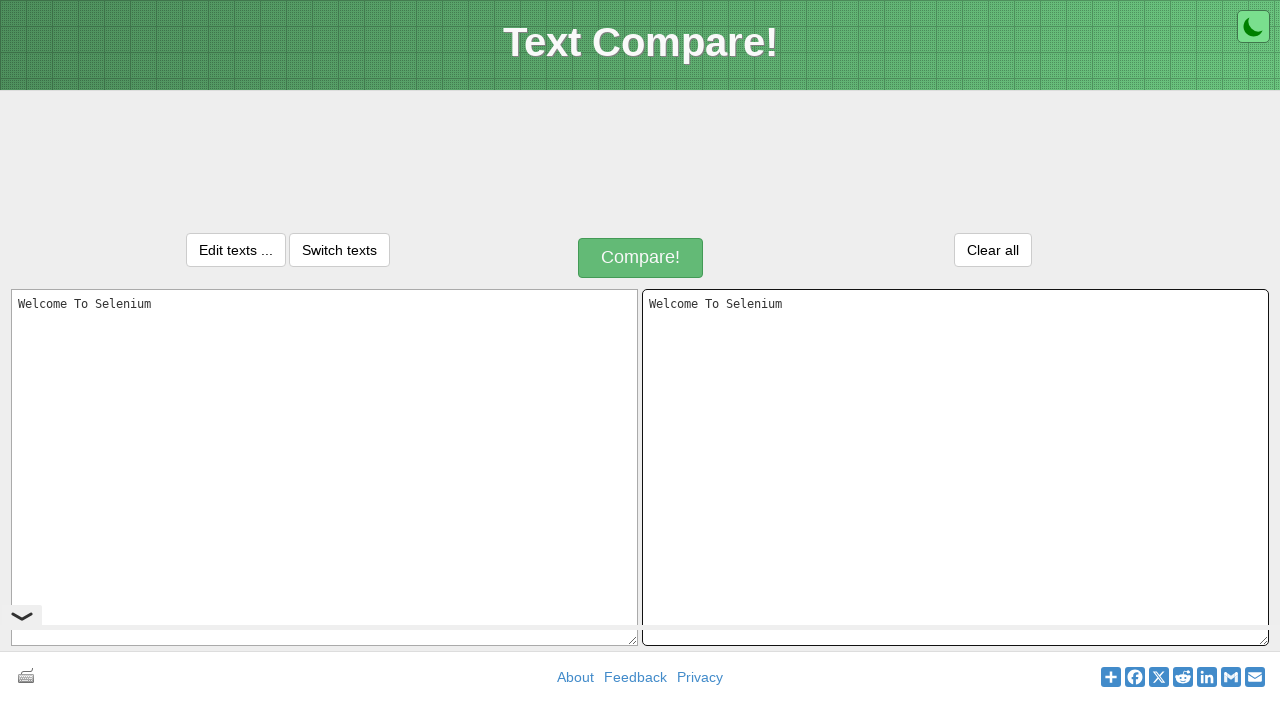

Retrieved value from second textarea for verification
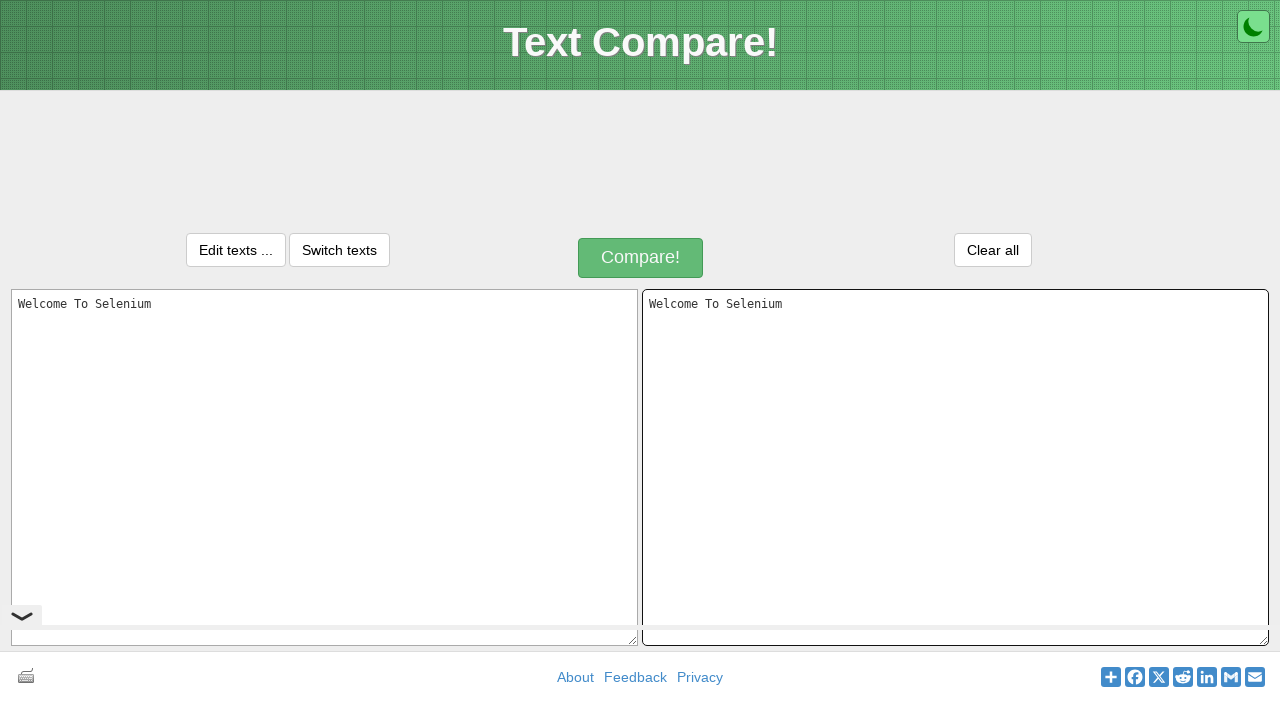

Verified that text was copied correctly - both textareas contain identical content
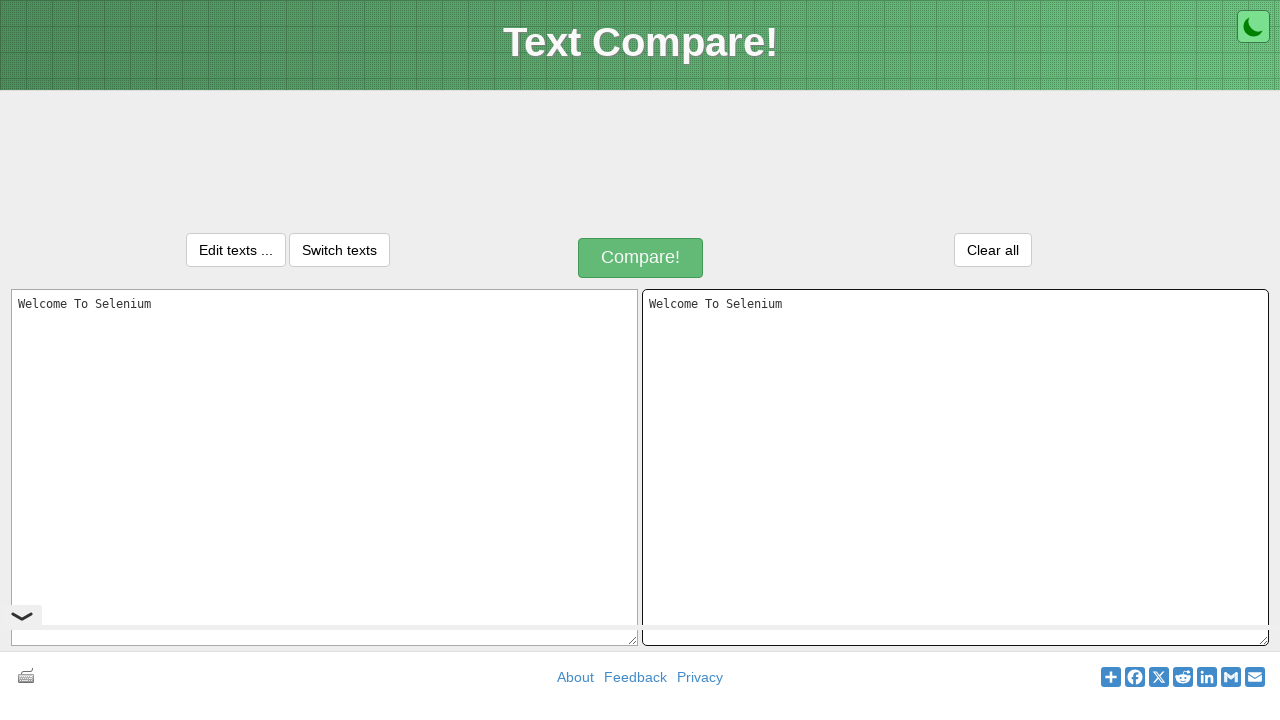

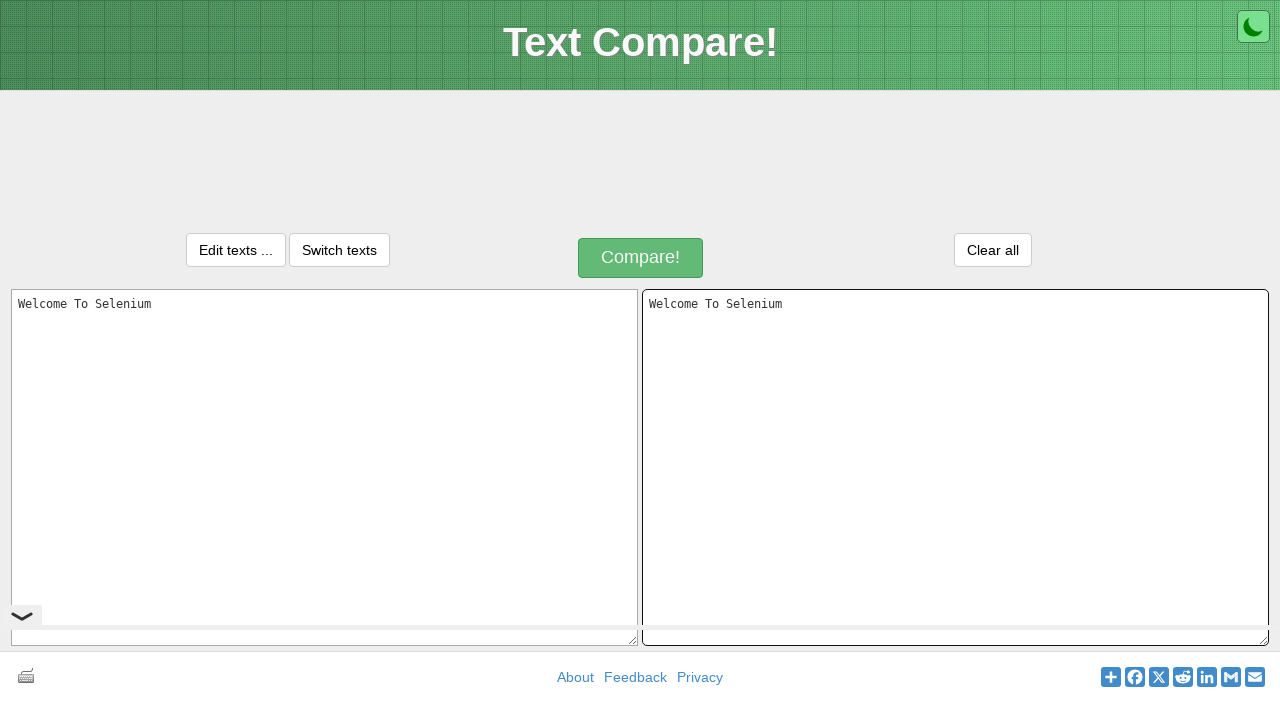